Tests the product sorting functionality on Bluestone jewelry website by navigating to Diamond Rings category and sorting products by price from low to high

Starting URL: https://www.bluestone.com

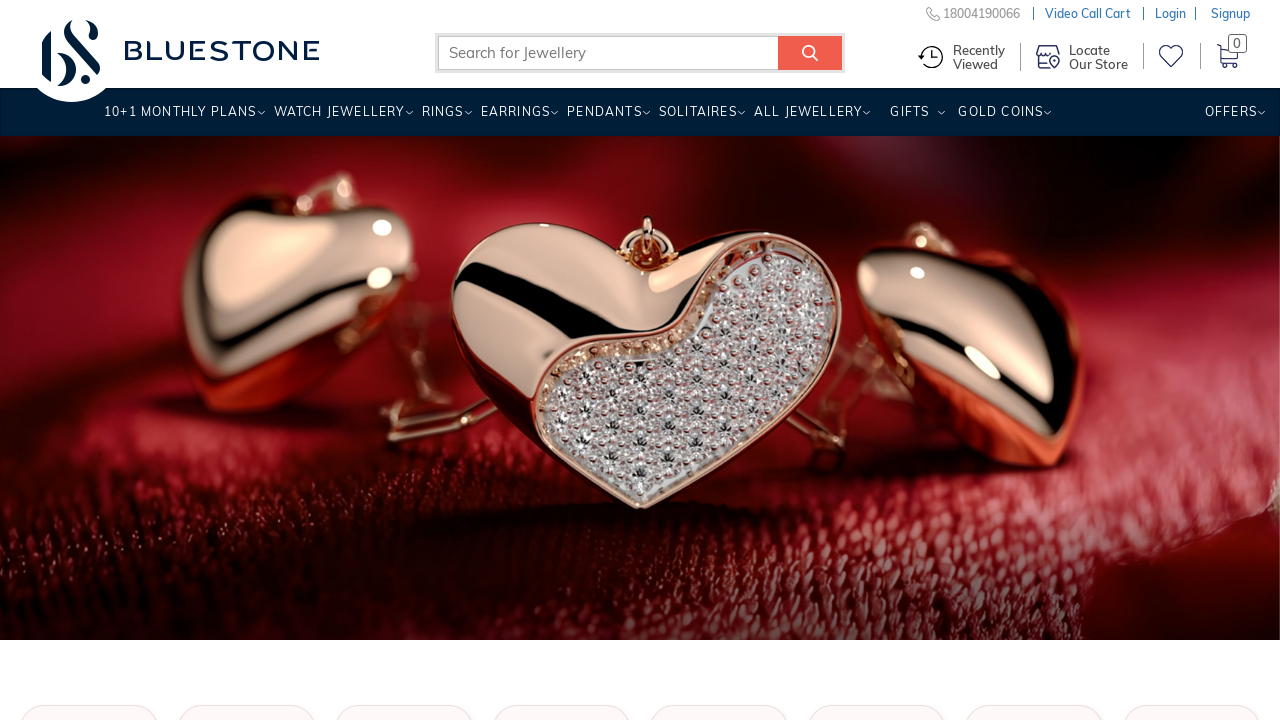

Hovered over Rings menu to reveal dropdown at (442, 119) on a[title='Rings']
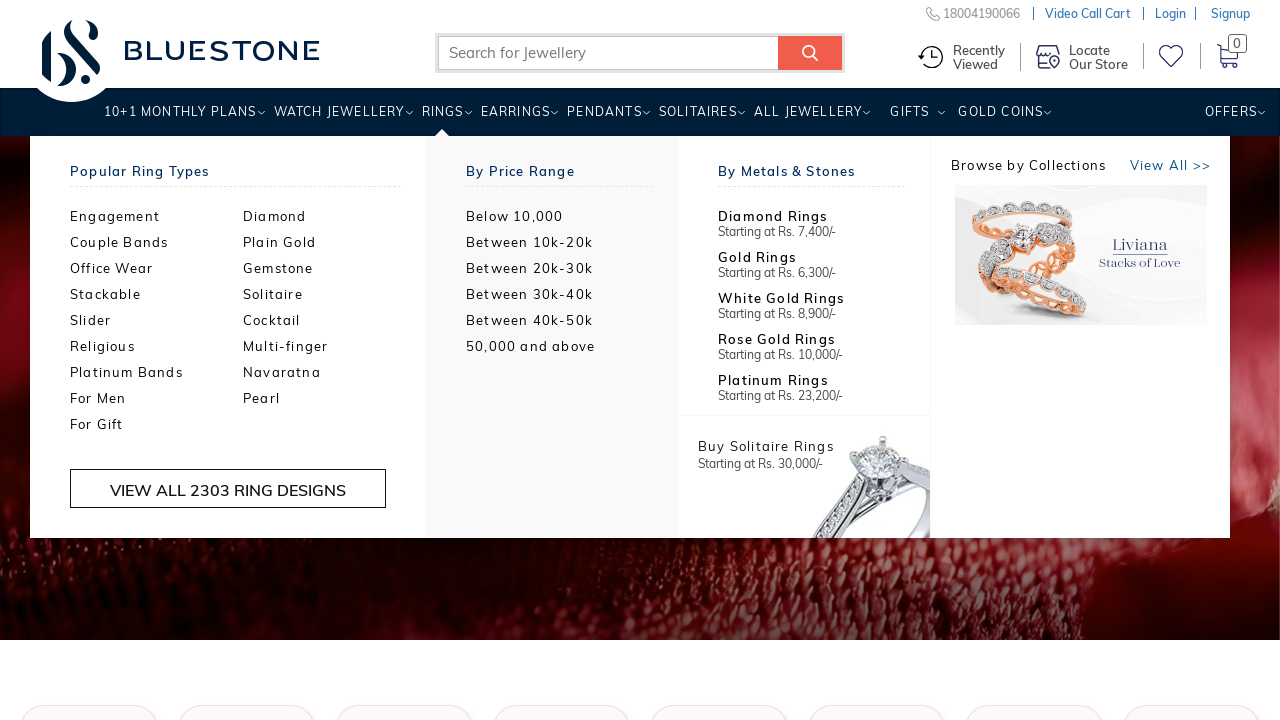

Clicked on Diamond Rings category at (330, 216) on a[title='Diamond Rings']
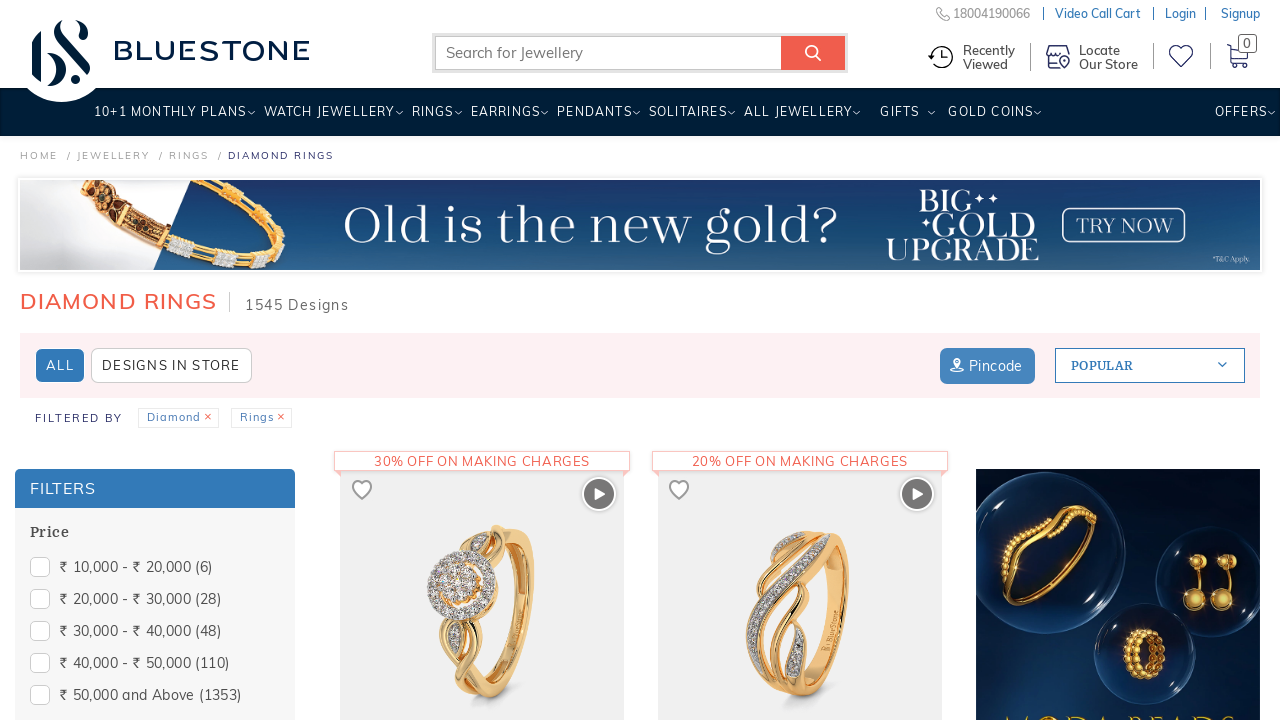

Product listing loaded successfully
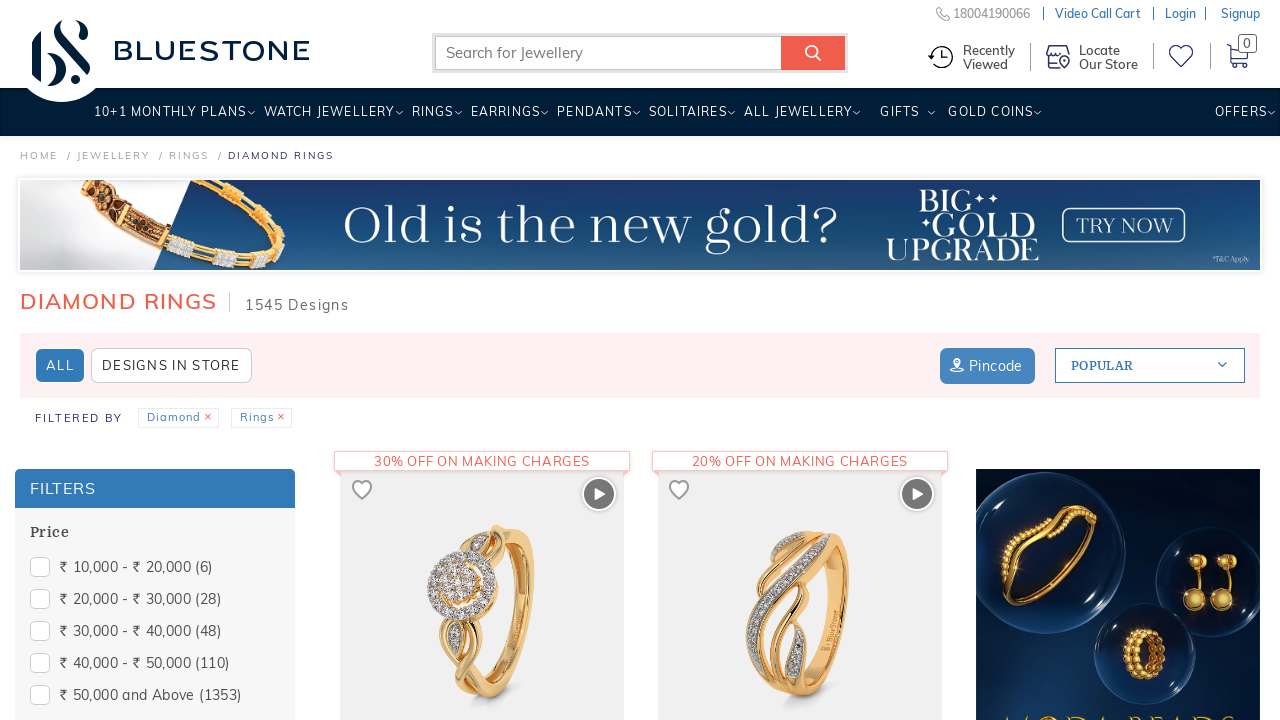

Clicked on sort dropdown menu at (1150, 366) on section.sort-by.pull-right span
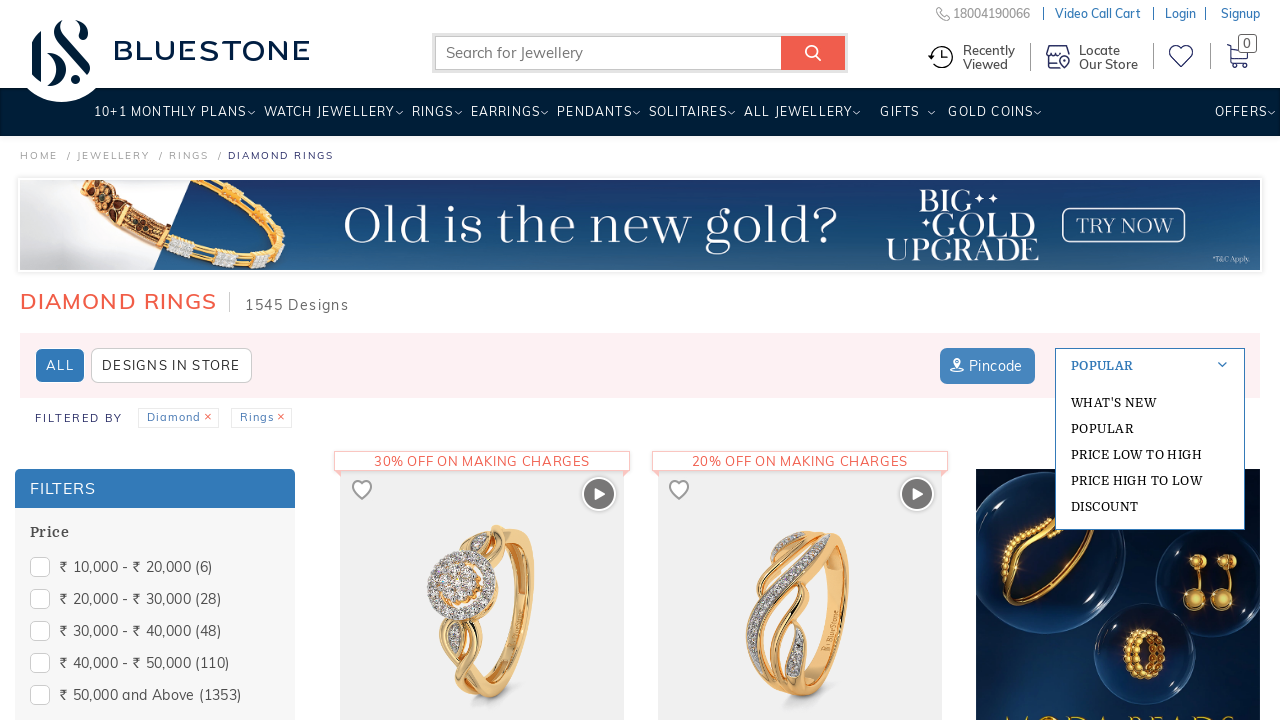

Selected 'Price Low to High' sorting option at (1150, 454) on a:has-text('Price Low to High')
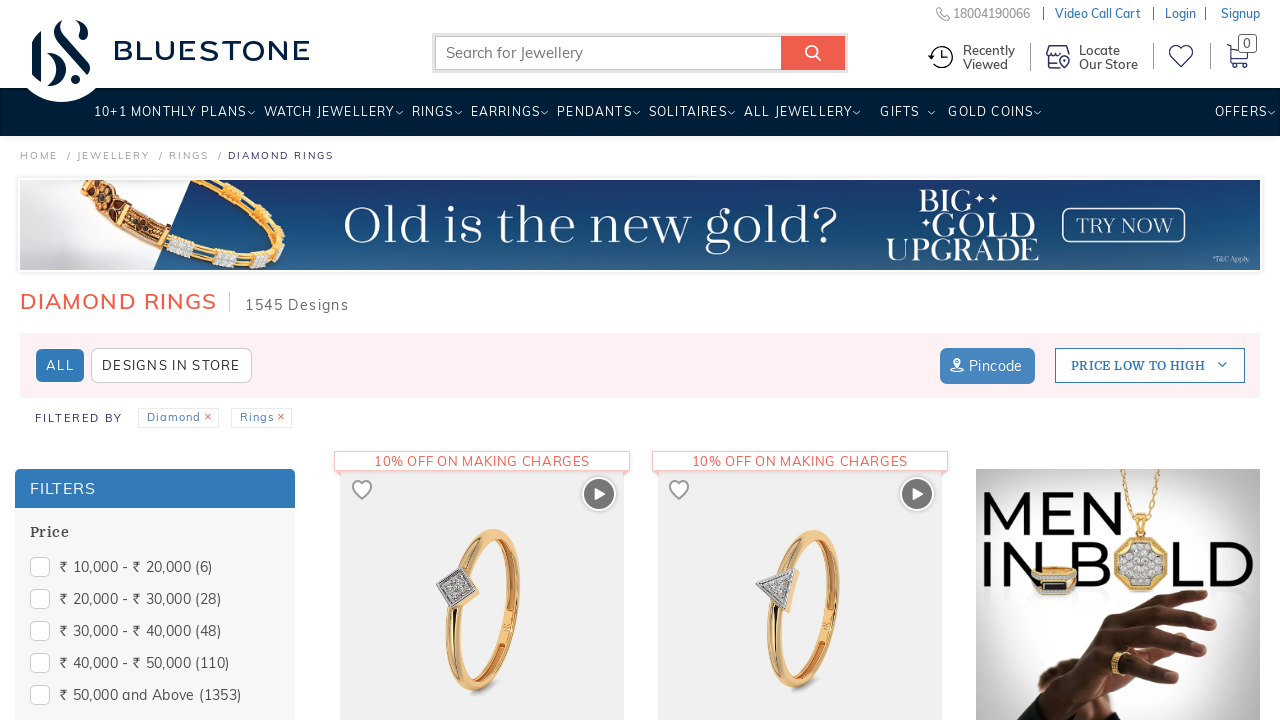

Sorted products loaded successfully
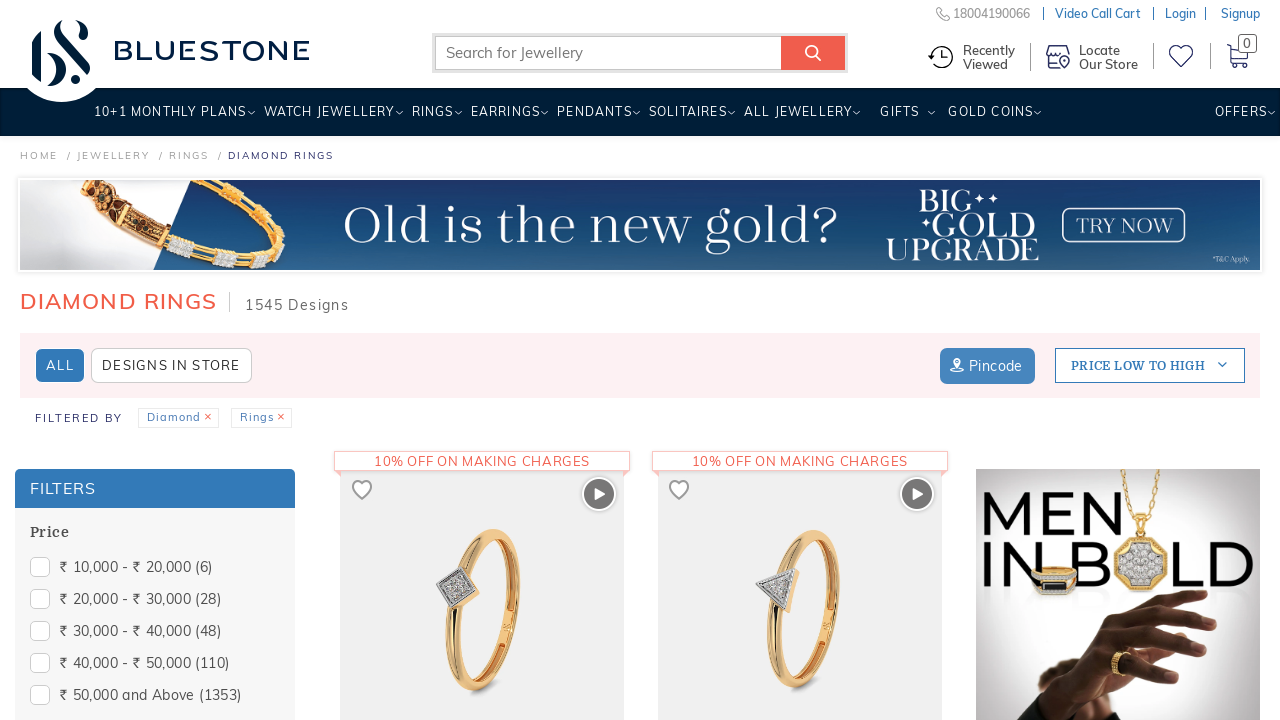

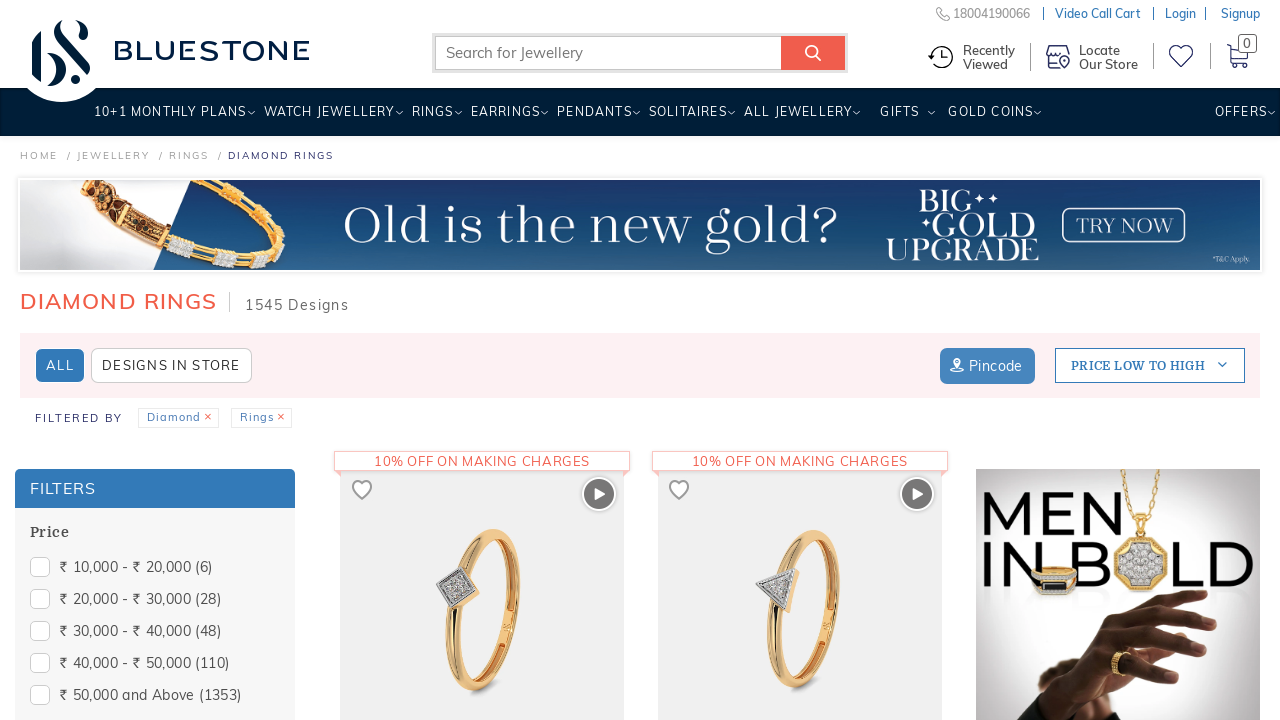